Tests the complete purchase flow by adding a product to cart, navigating to cart, filling out the order form with payment details, and completing the purchase.

Starting URL: https://www.demoblaze.com

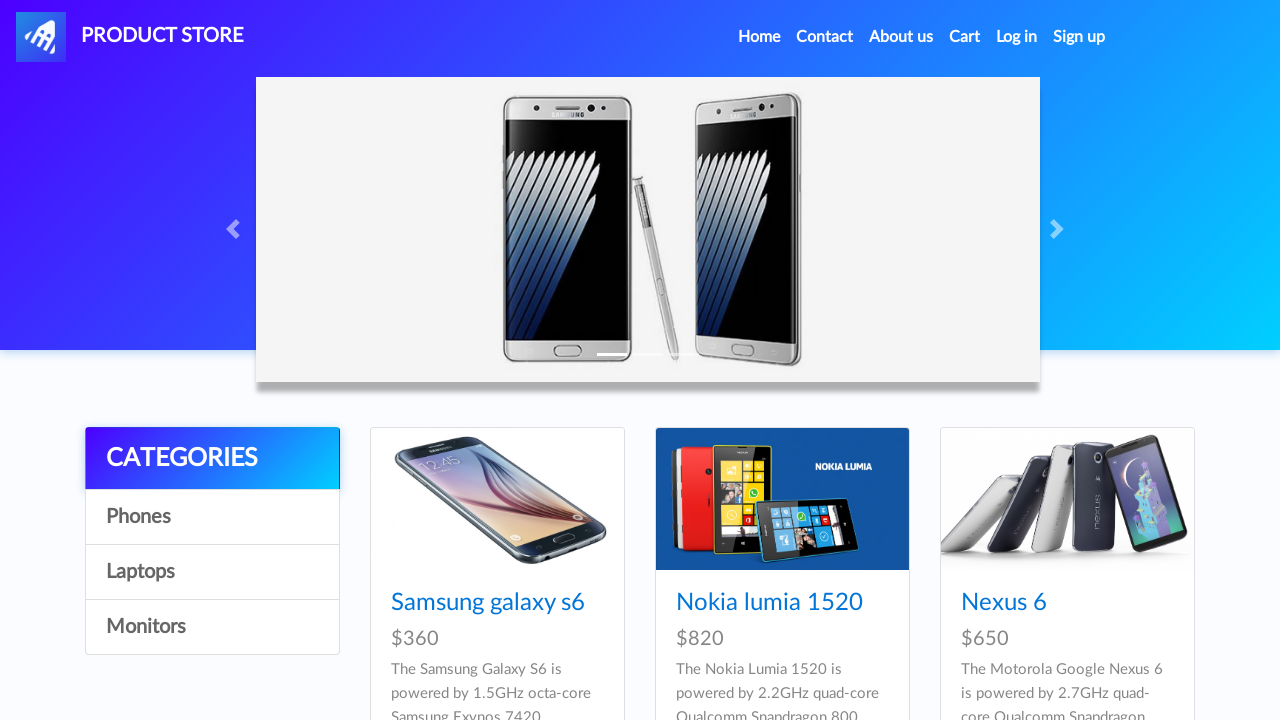

Home page loaded - navbar is visible
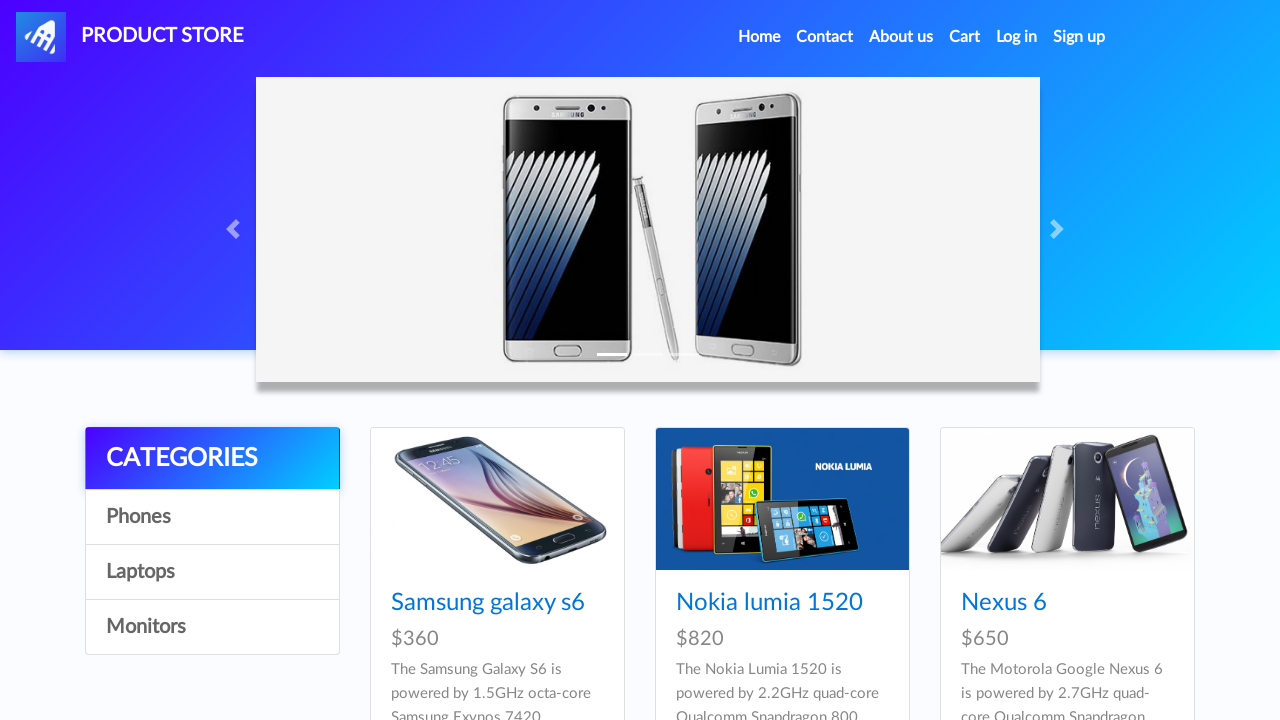

Scrolled down to products section
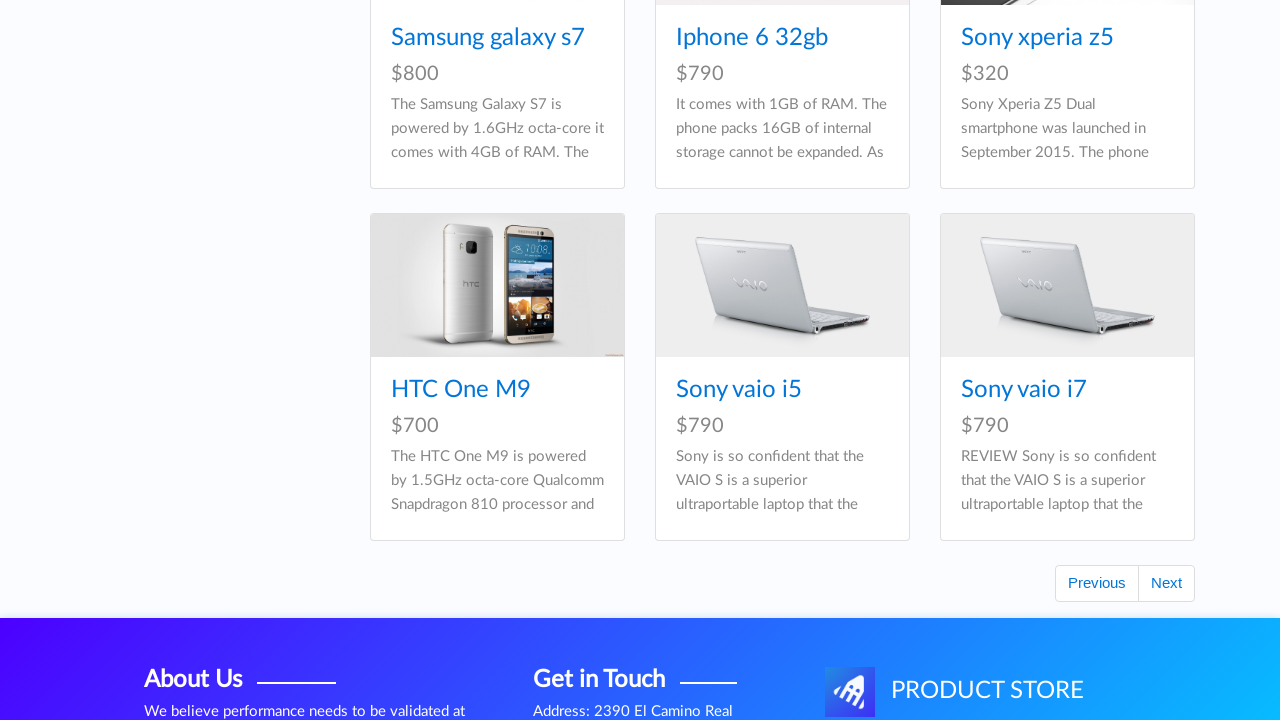

Clicked on the first product from the products list at (488, 360) on .card-title a >> nth=0
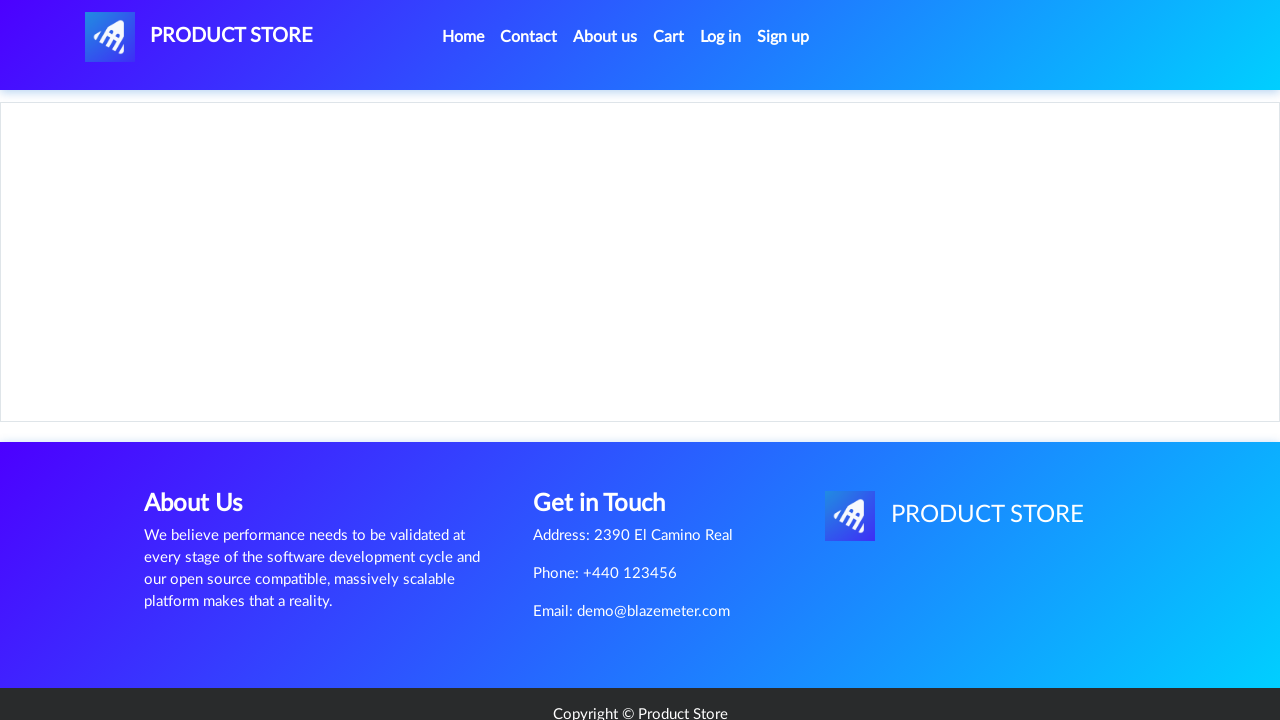

Product description page loaded
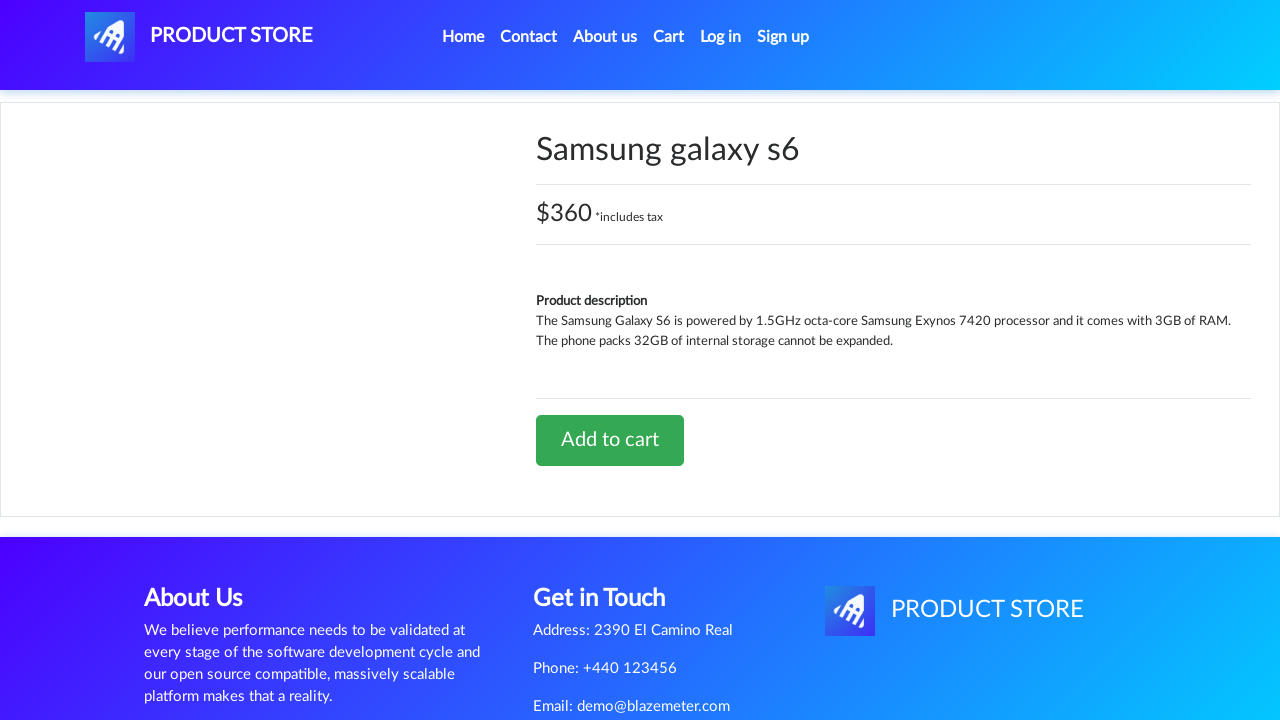

Set up alert dialog handler to auto-accept
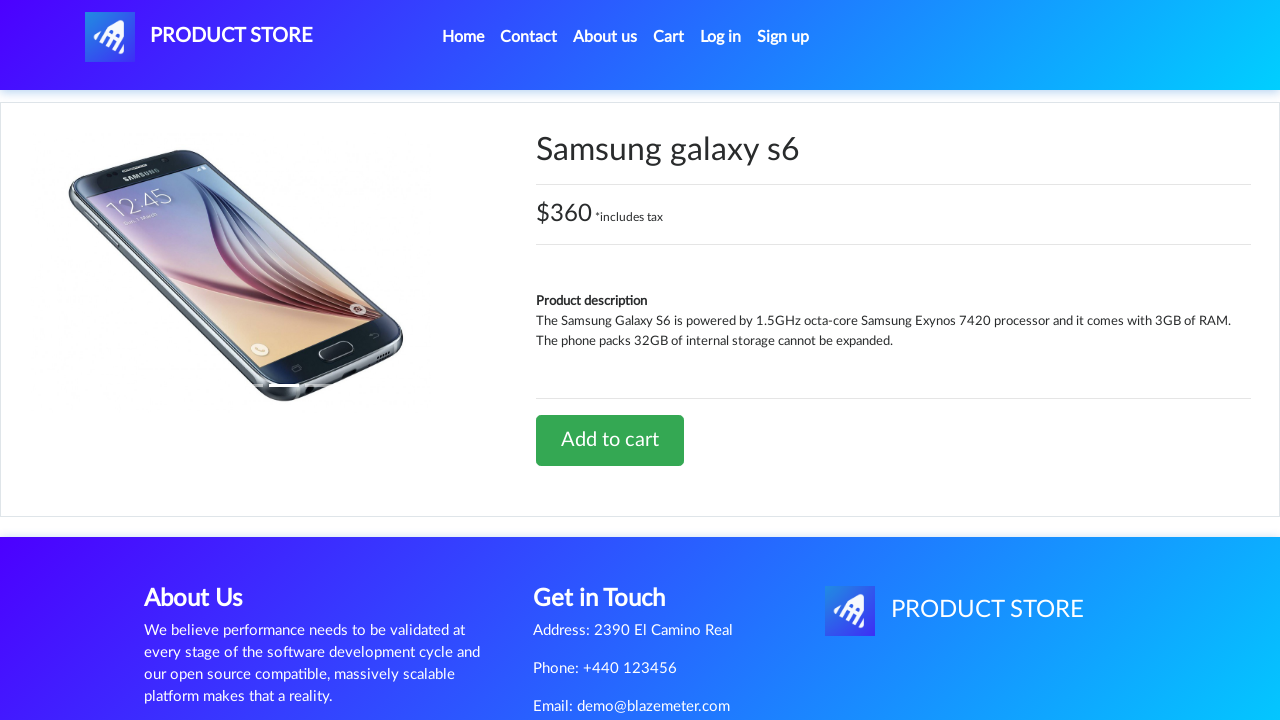

Clicked 'Add to cart' button at (610, 440) on a.btn.btn-success.btn-lg:has-text('Add to cart')
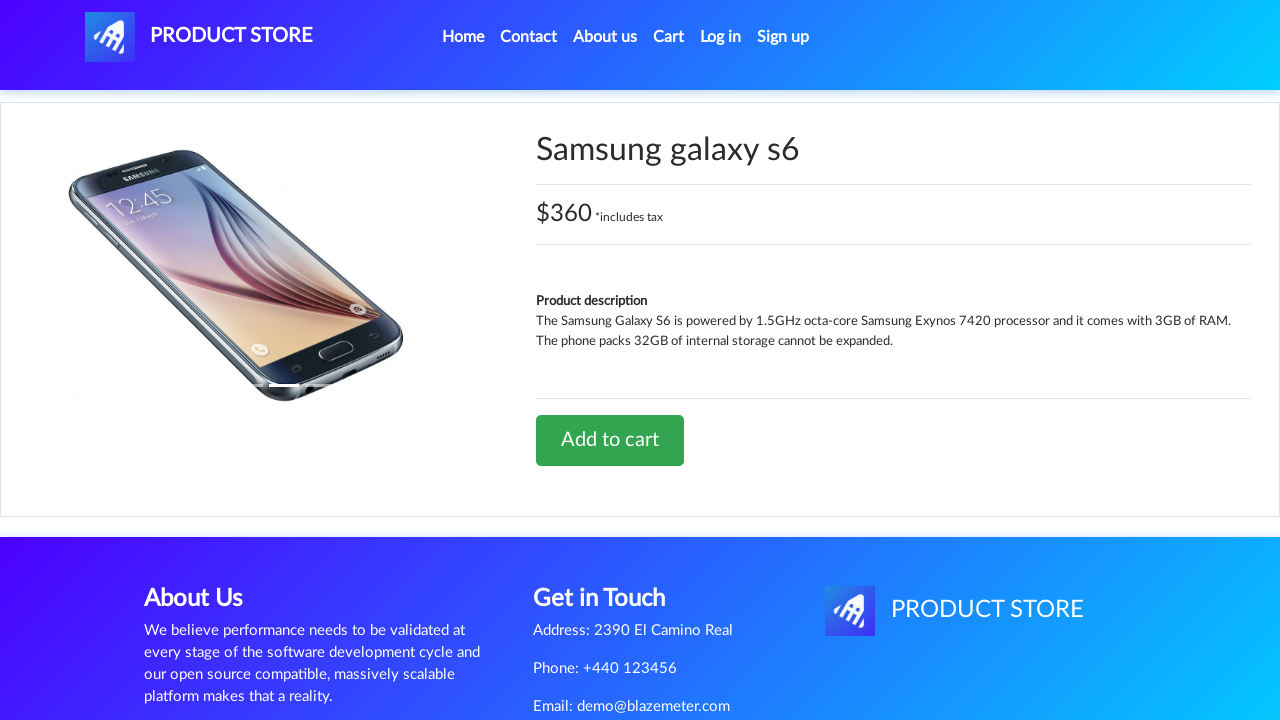

Alert dialog was auto-accepted after adding product to cart
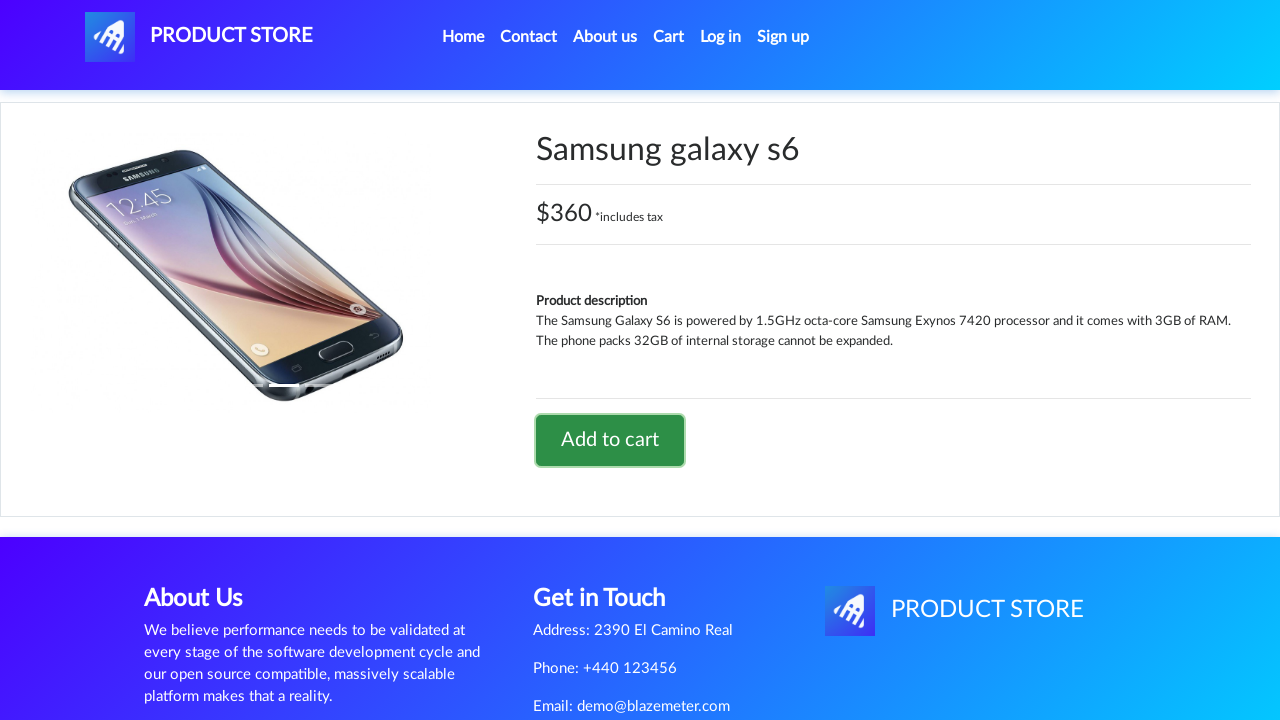

Clicked on Cart tab in the navigation bar at (669, 37) on #cartur
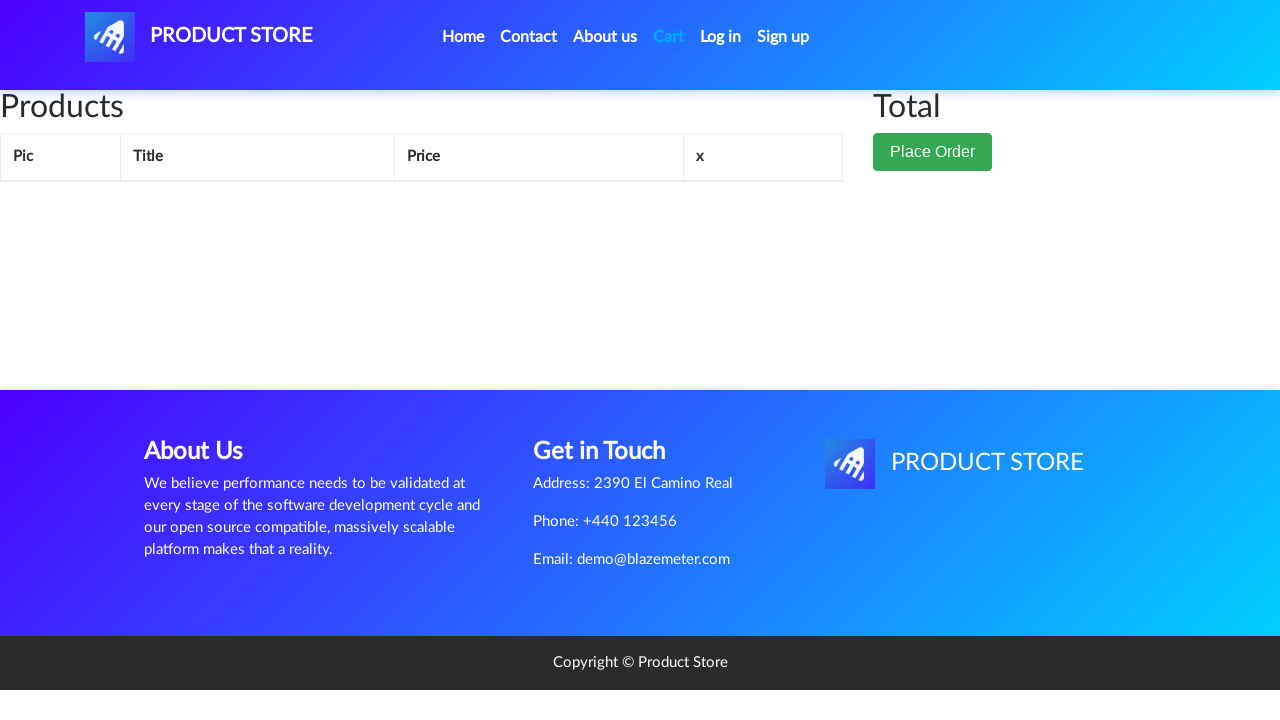

Cart page loaded - cart table is visible
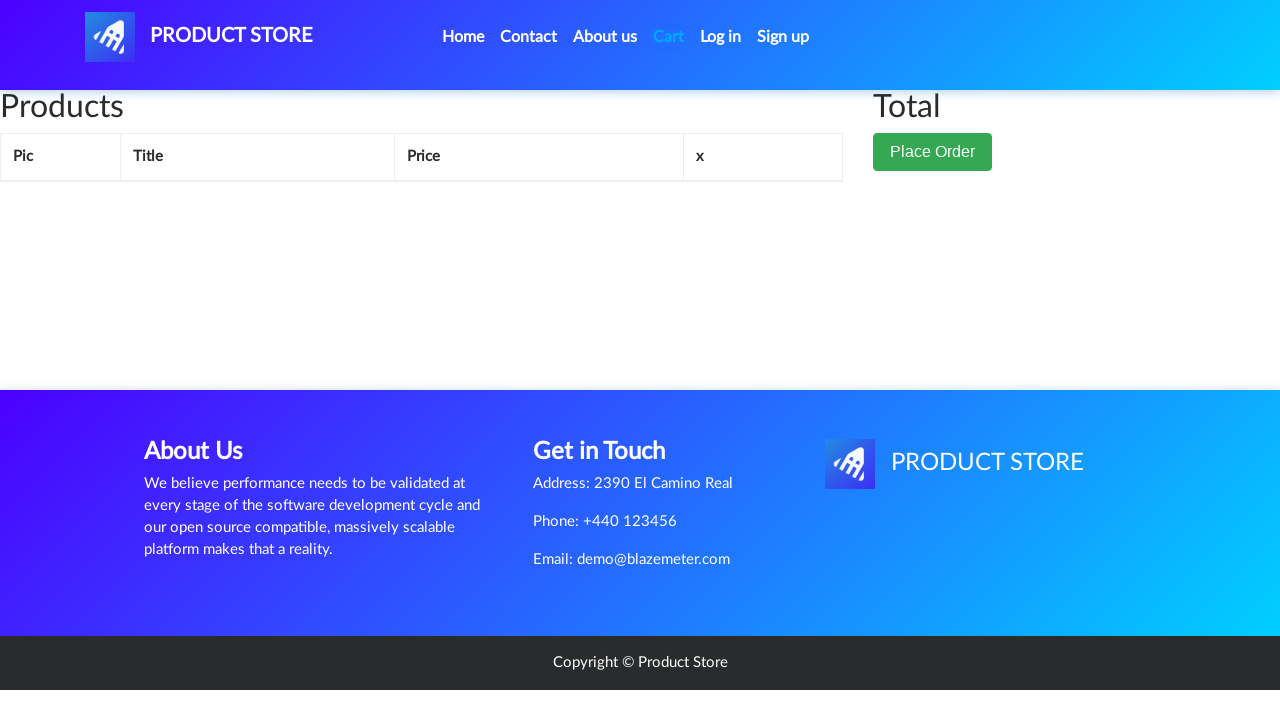

Clicked 'Place Order' button at (933, 191) on button:has-text('Place Order')
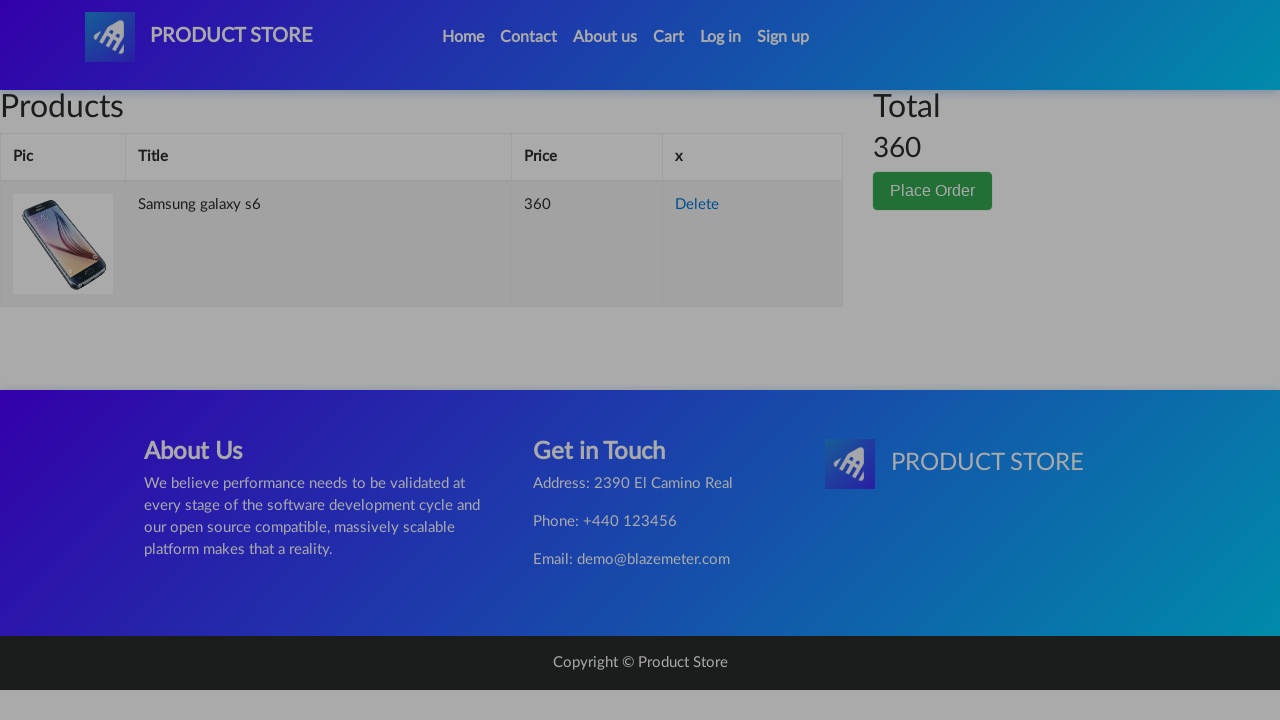

Order form modal opened and is visible
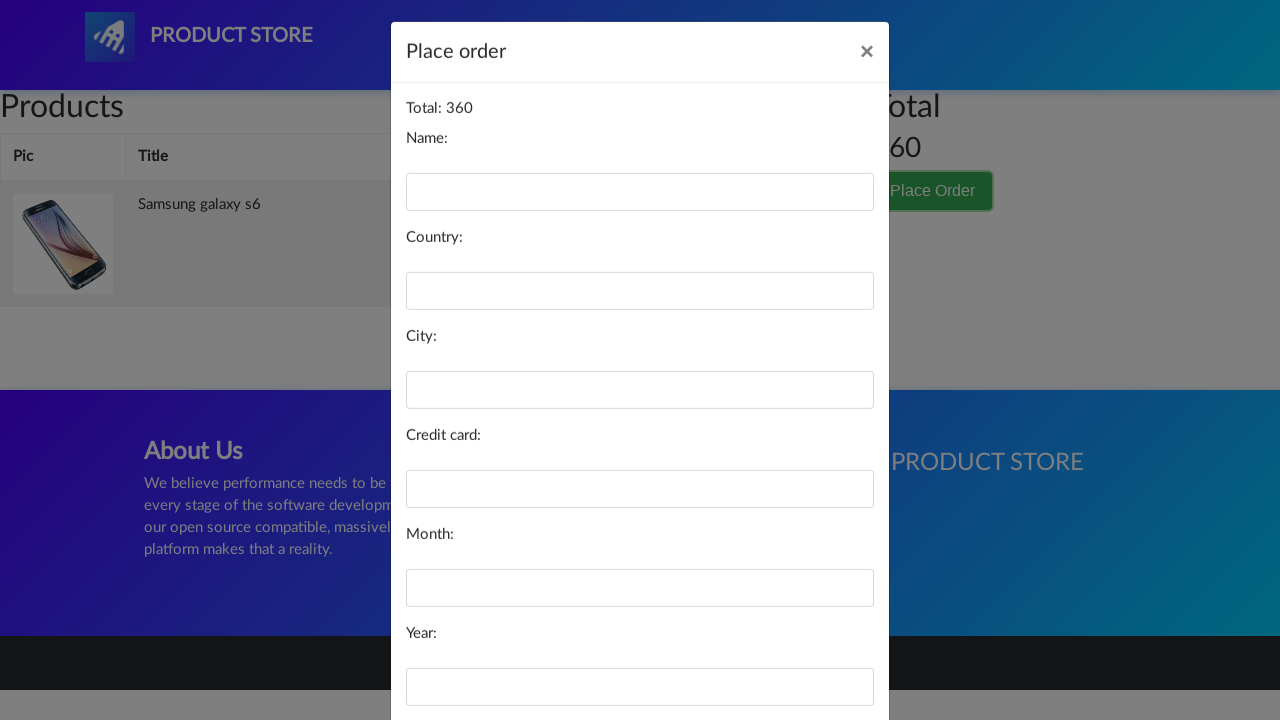

Filled in name field with 'Test' on #name
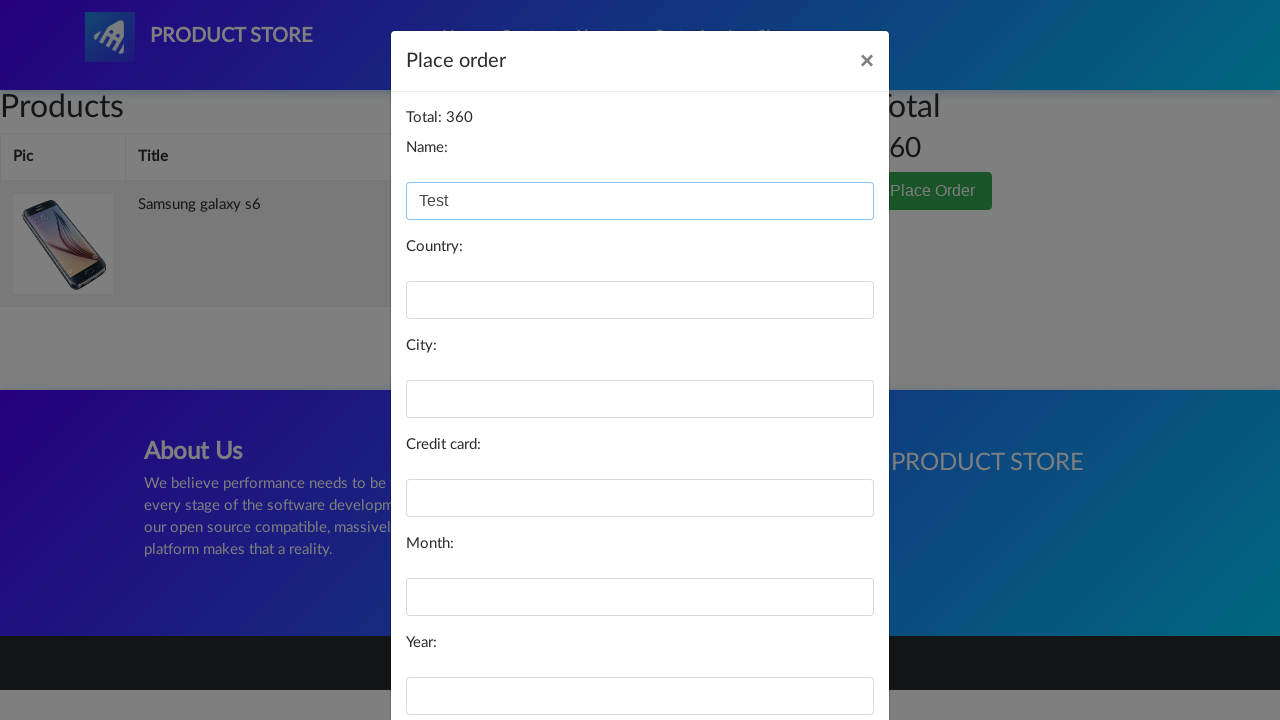

Filled in country field with 'Bangladesh' on #country
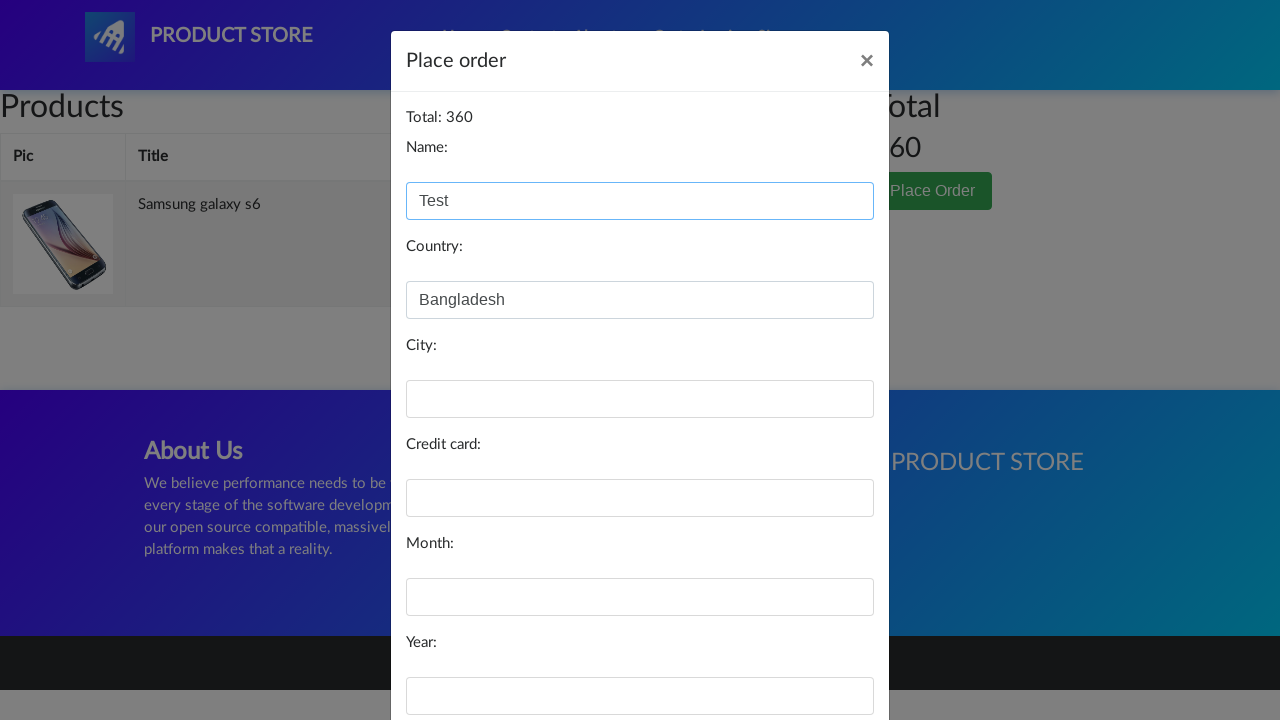

Filled in city field with 'Dhaka' on #city
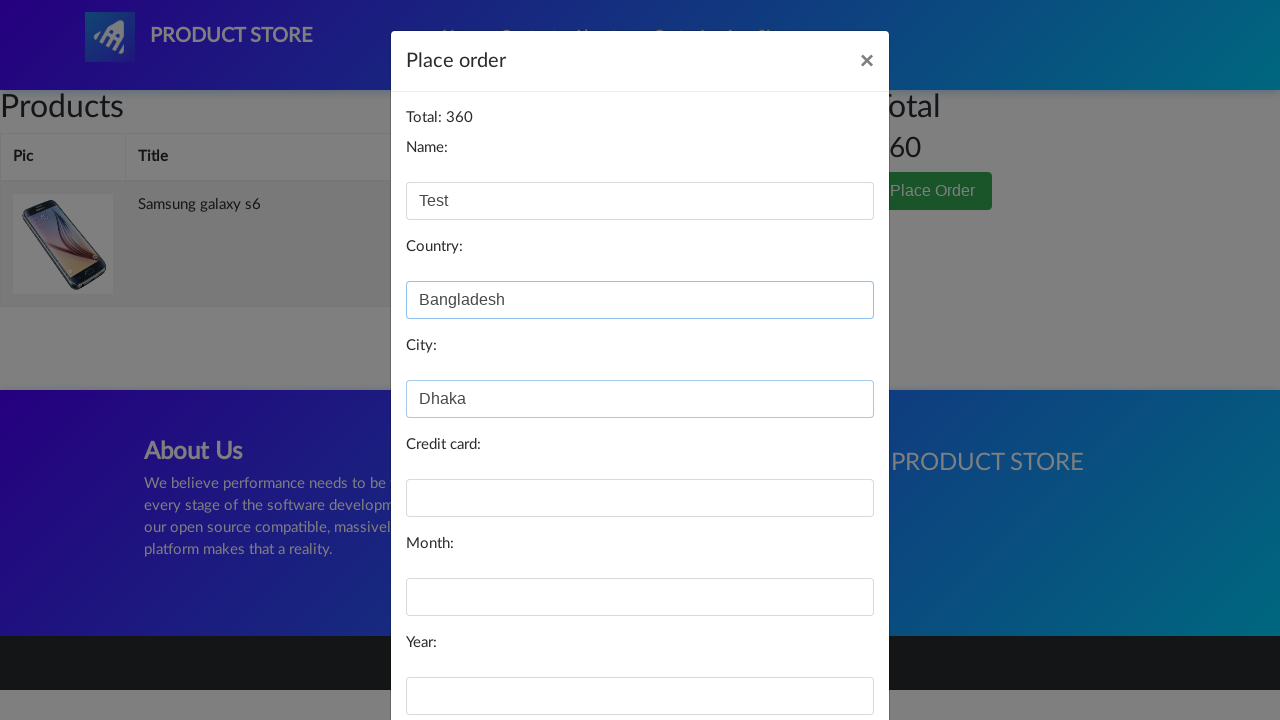

Filled in card field with '123456' on #card
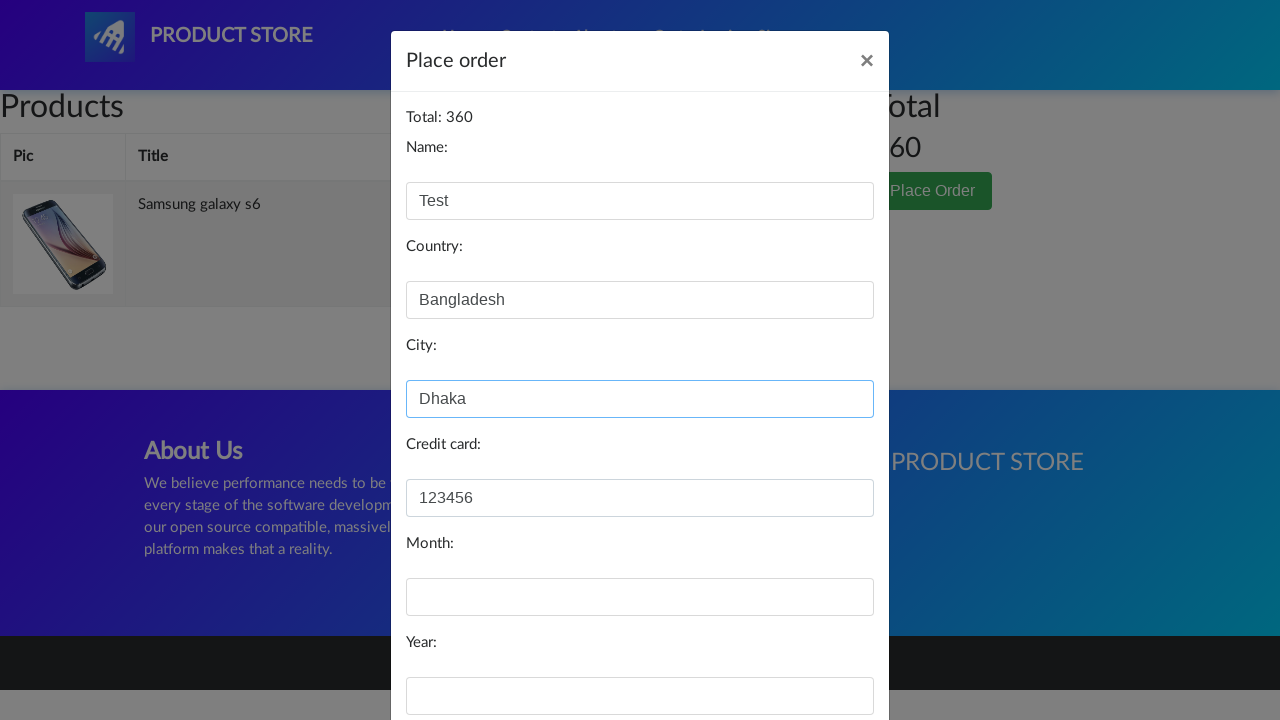

Filled in month field with 'October' on #month
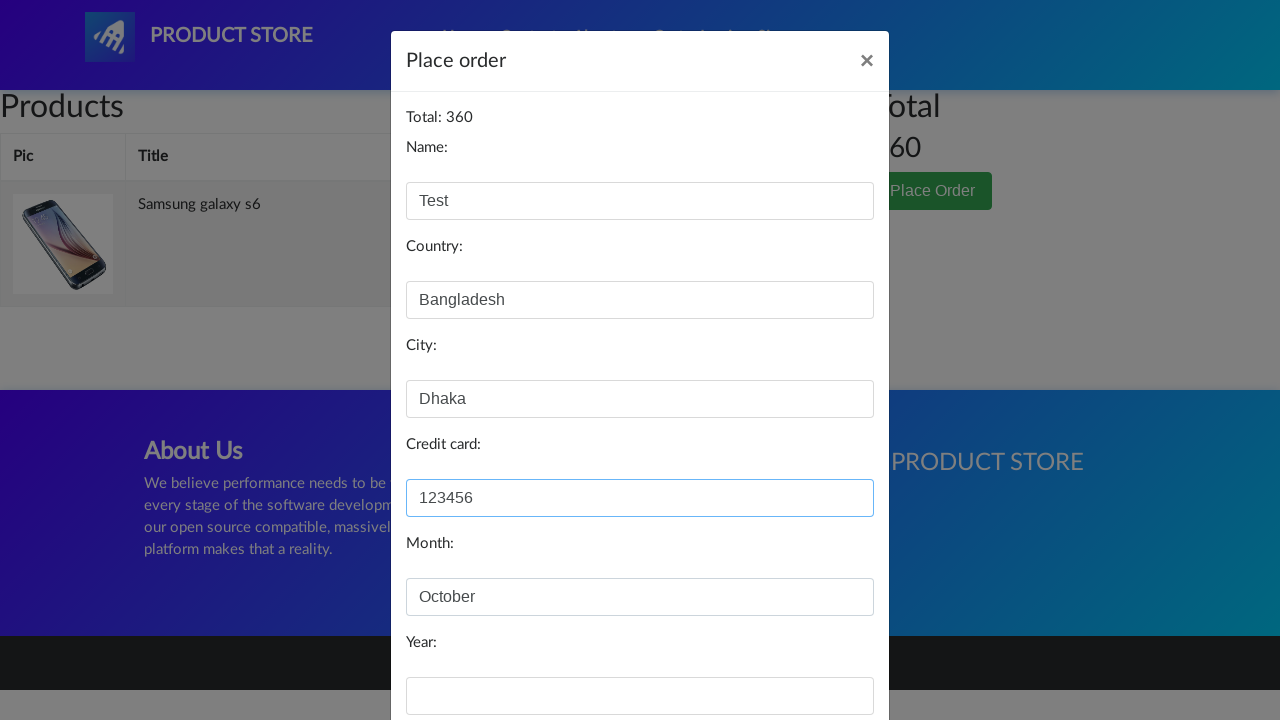

Filled in year field with '2022' on #year
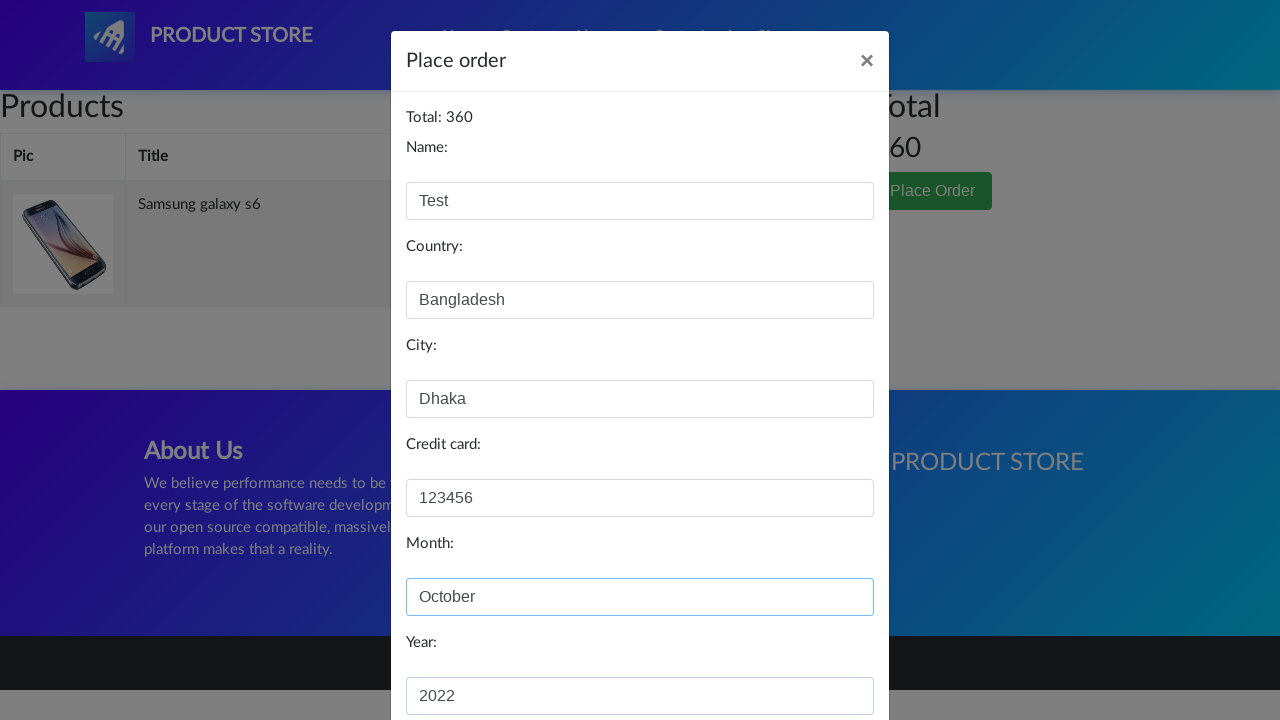

Clicked 'Purchase' button to complete the order at (823, 655) on button:has-text('Purchase')
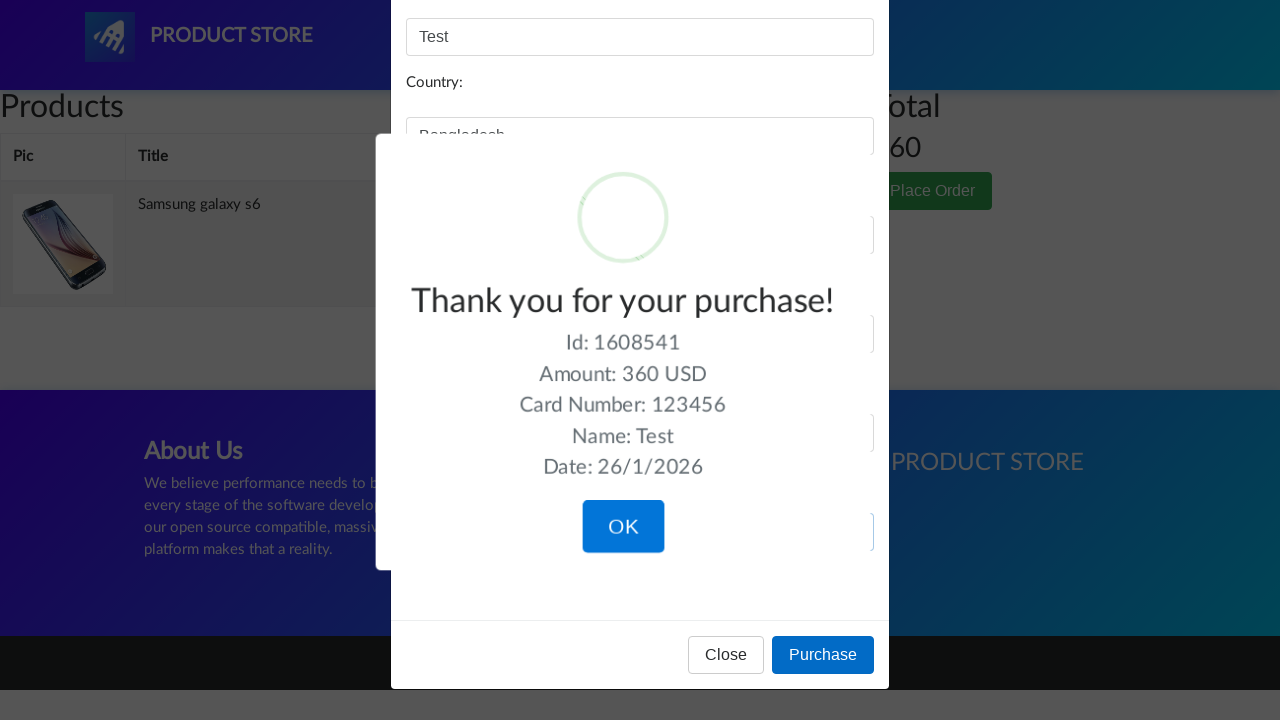

Purchase completed successfully - confirmation dialog appeared
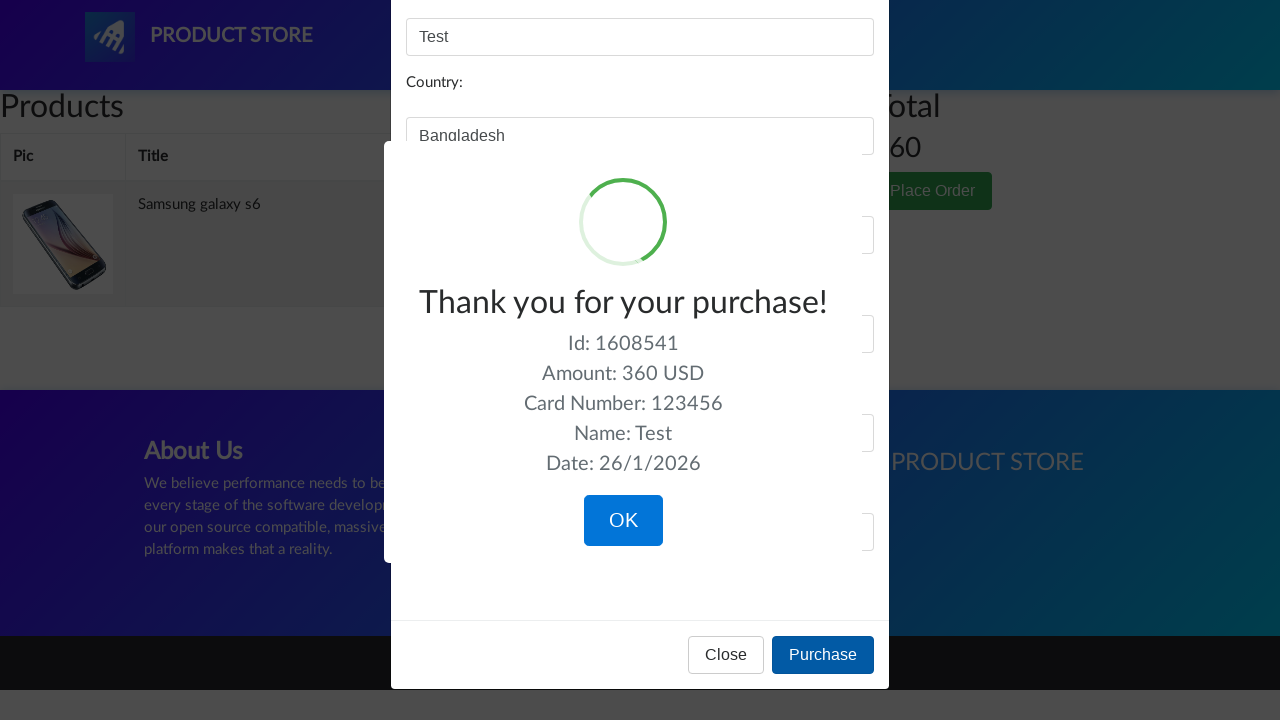

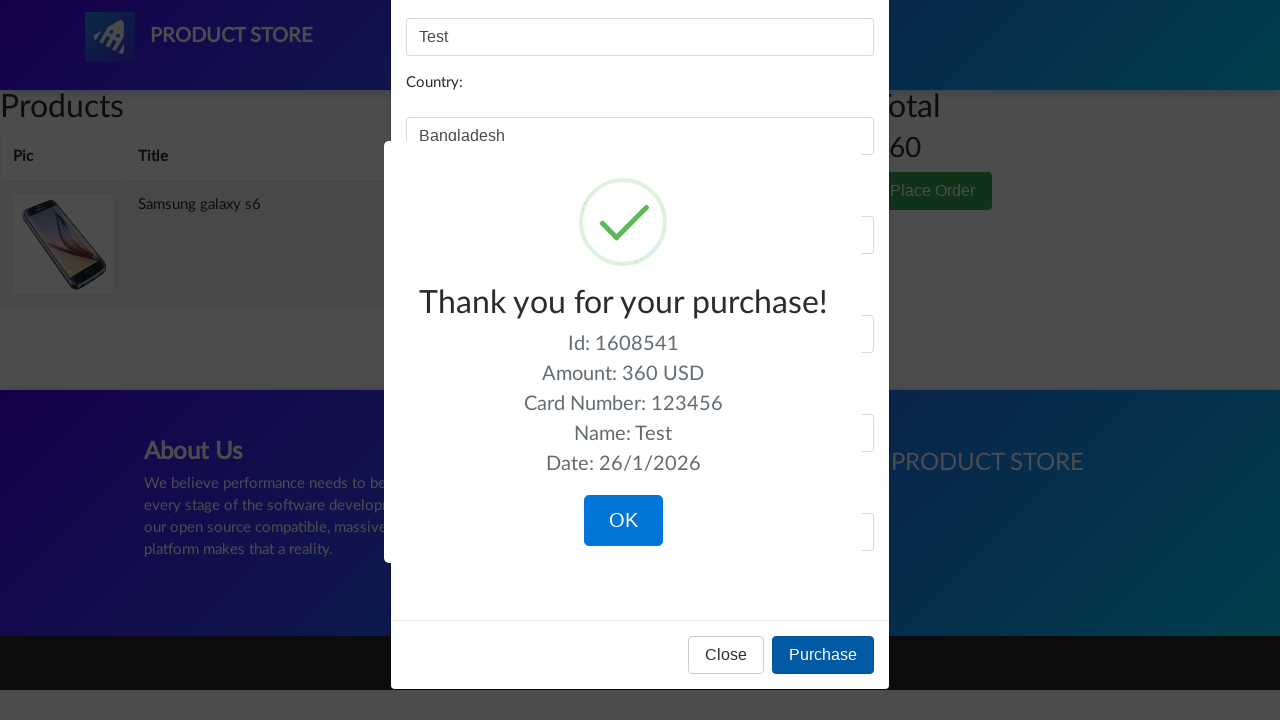